Tests a radio button form by filling in title and description fields, selecting a radio button option, and submitting the form

Starting URL: https://rori4.github.io/selenium-practice/#/pages/practice/radio-button-form

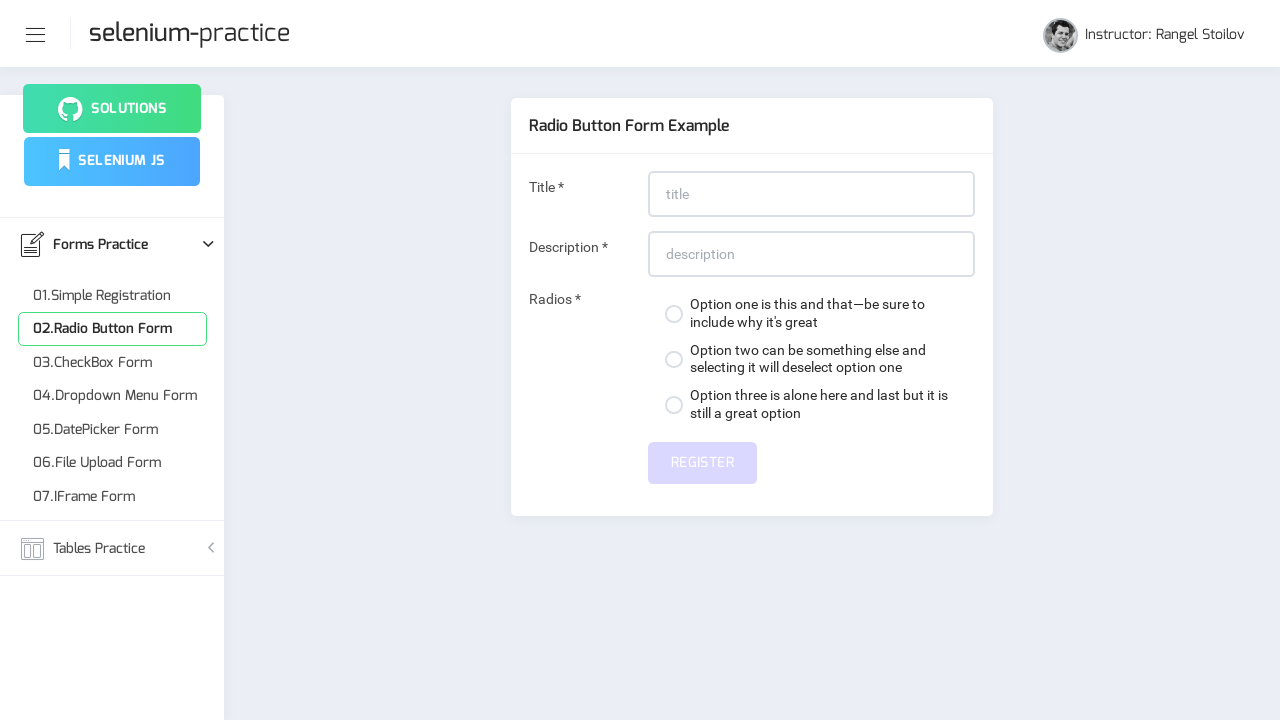

Filled title field with 'Sample Form Title Here' on #title
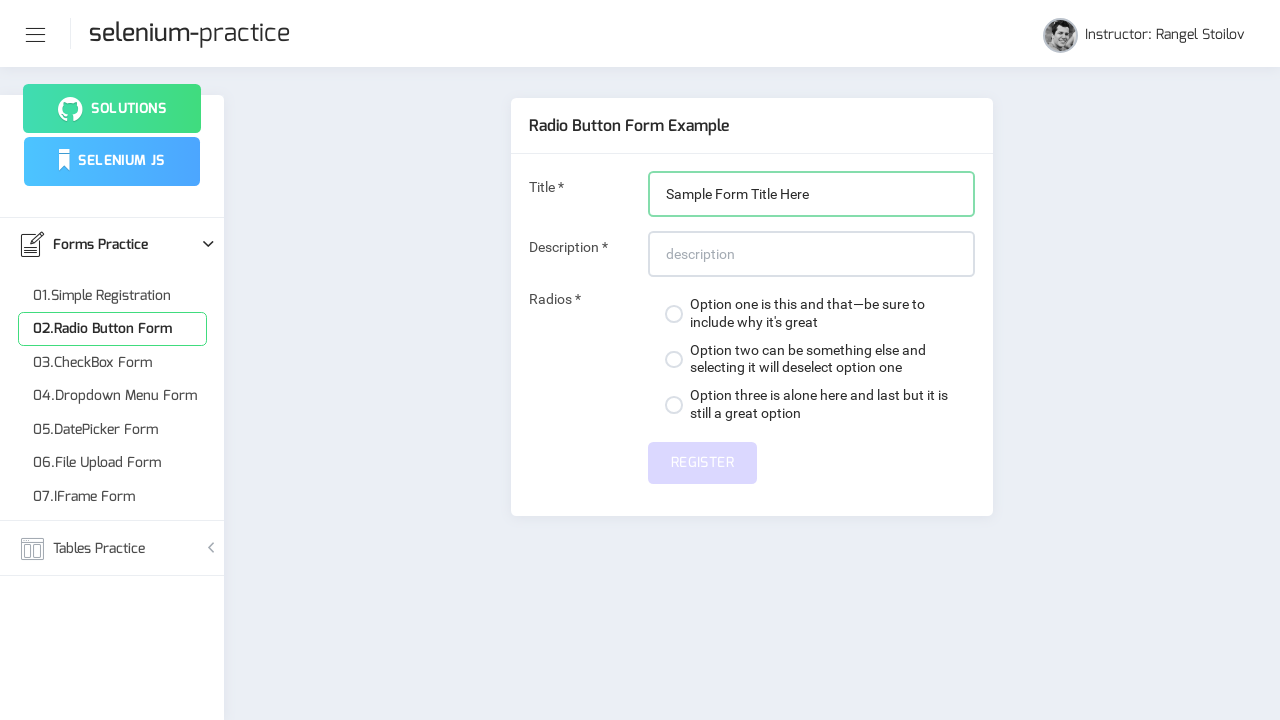

Filled description field with 'This is a sample description for testing purposes' on #description
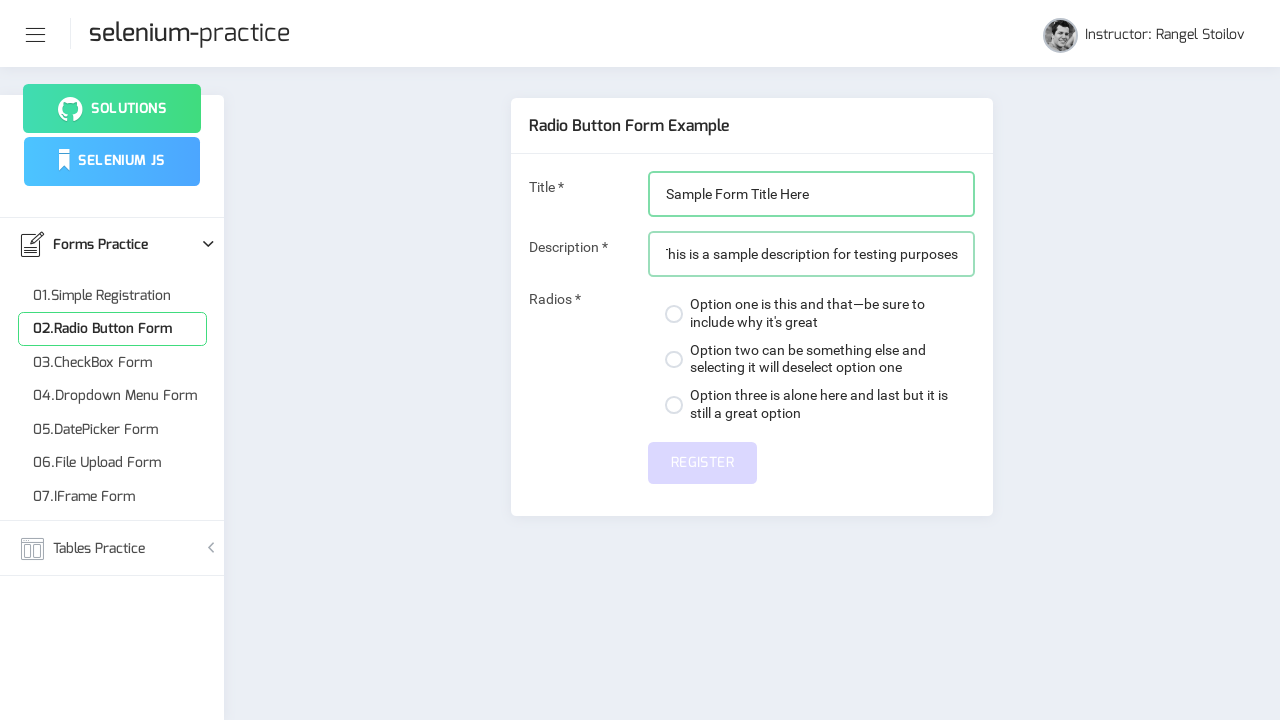

Selected radio button option at (674, 359) on div:nth-child(2) > label > span.custom-control-indicator
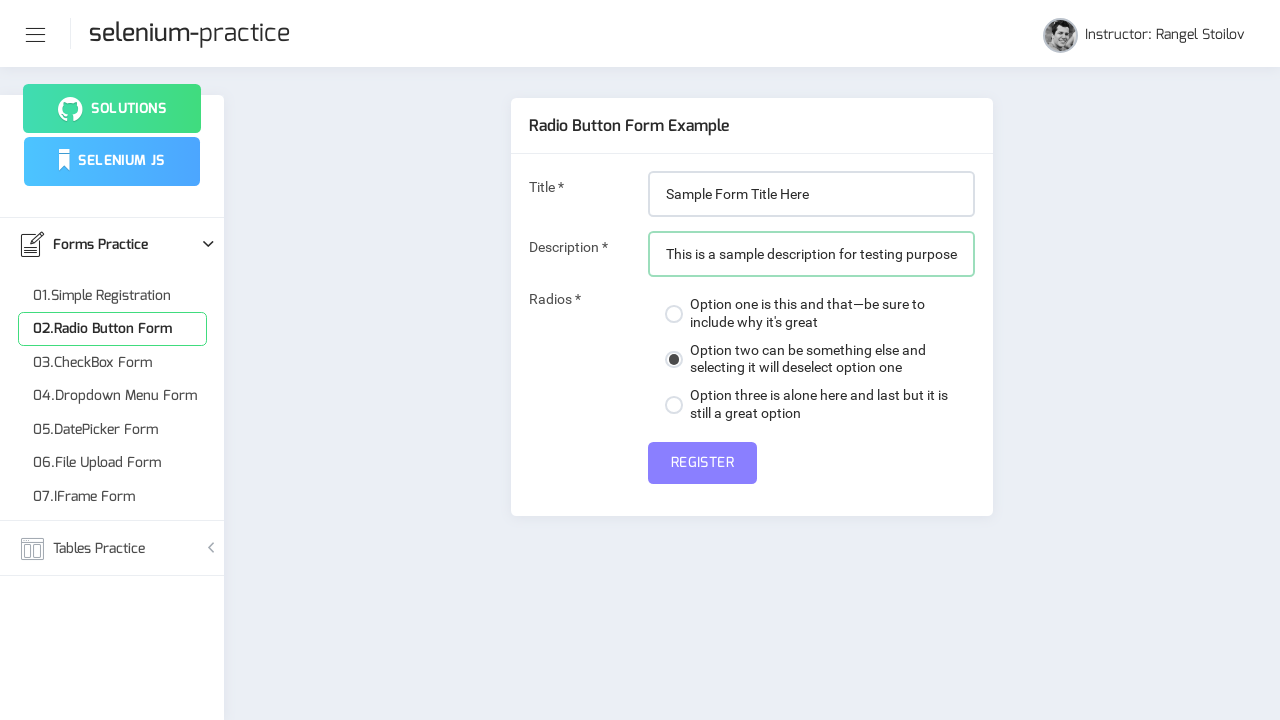

Clicked submit button to submit the form at (702, 463) on #submit
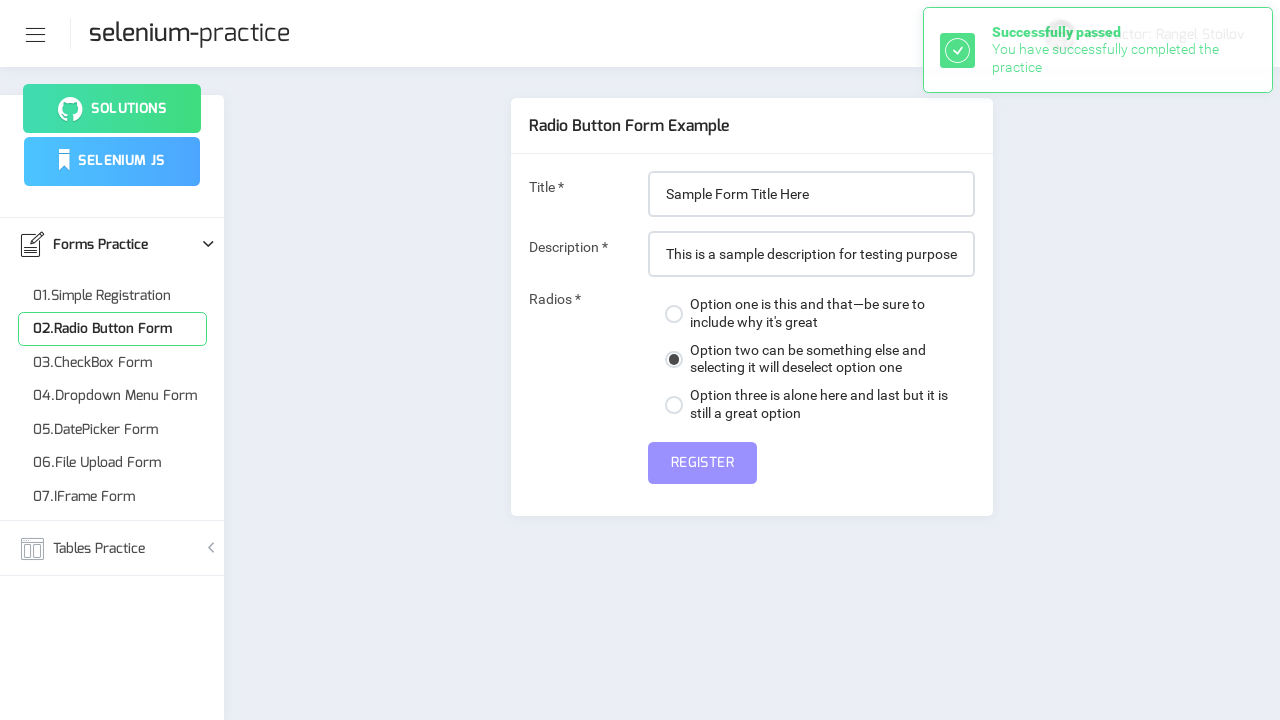

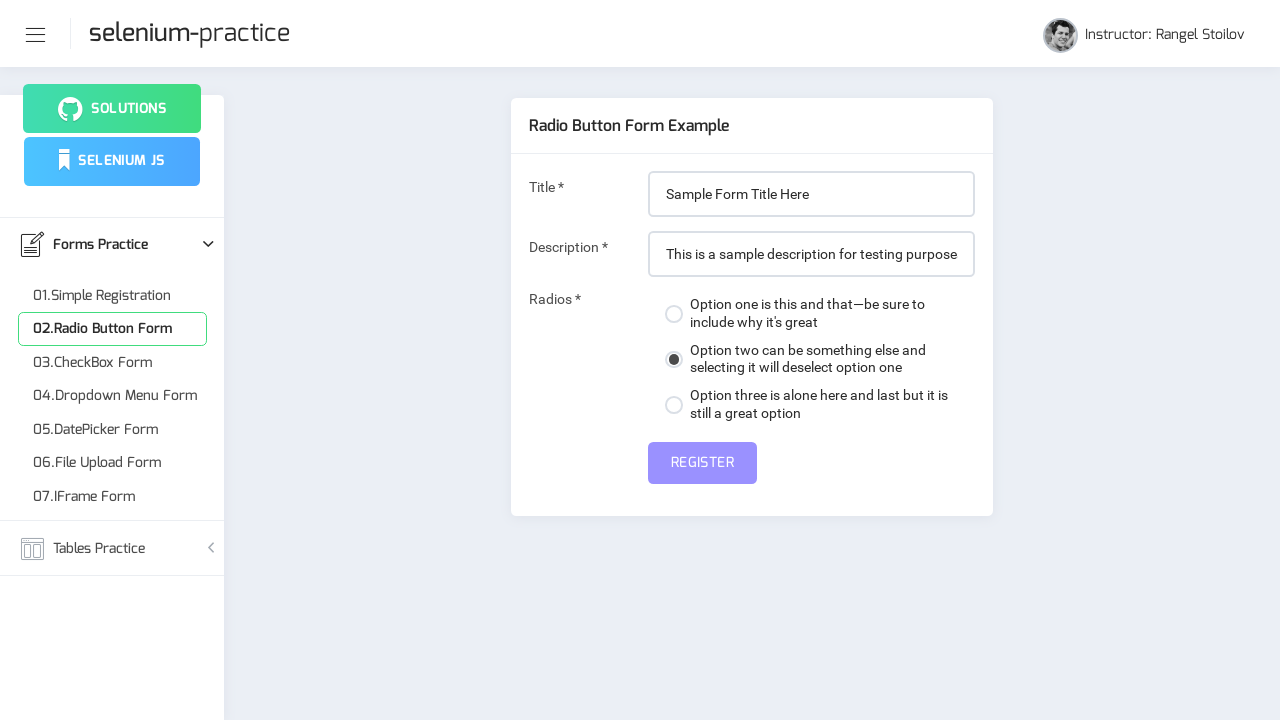